Tests the Resources page of a BMI Calculator website by navigating to the Resources section and clicking on various external health resource links (WHO obesity info, CDC BMI information, and underweight guidance), verifying each opens correctly in new tabs.

Starting URL: https://vagdevimahendrada.github.io/BMICalculator/

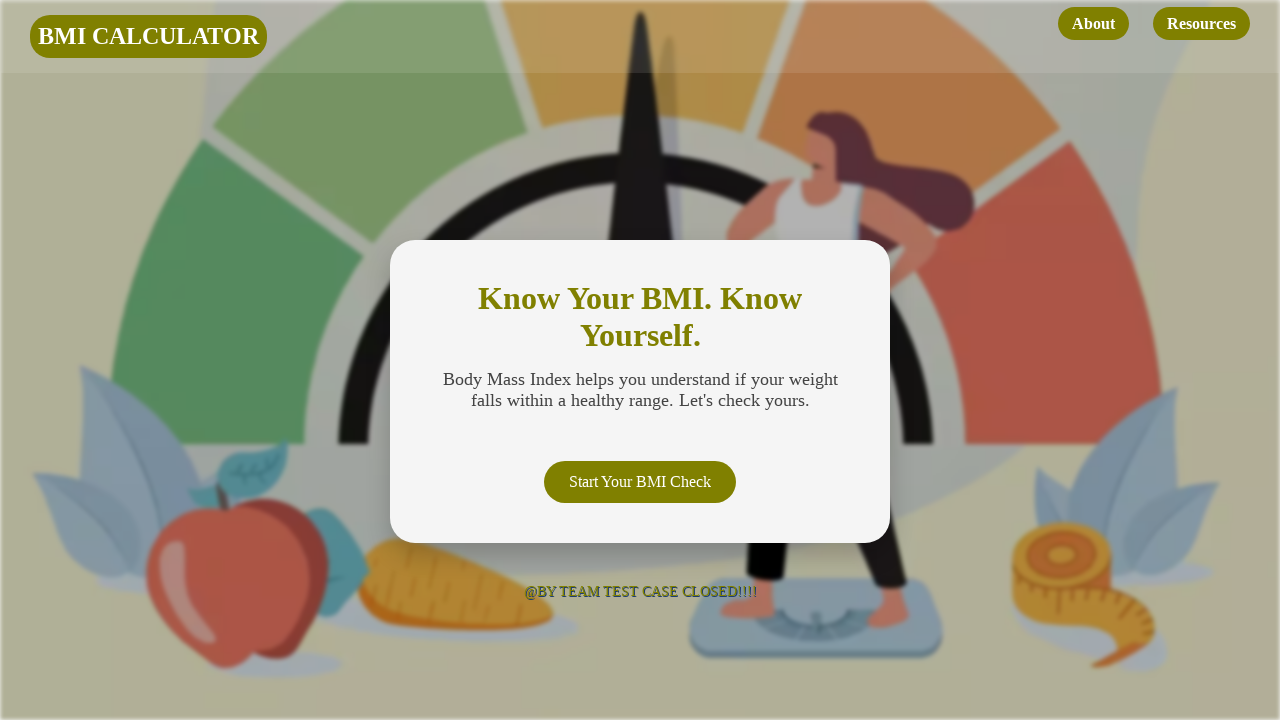

Clicked on Resources link at (1202, 24) on internal:role=link[name="Resources"i]
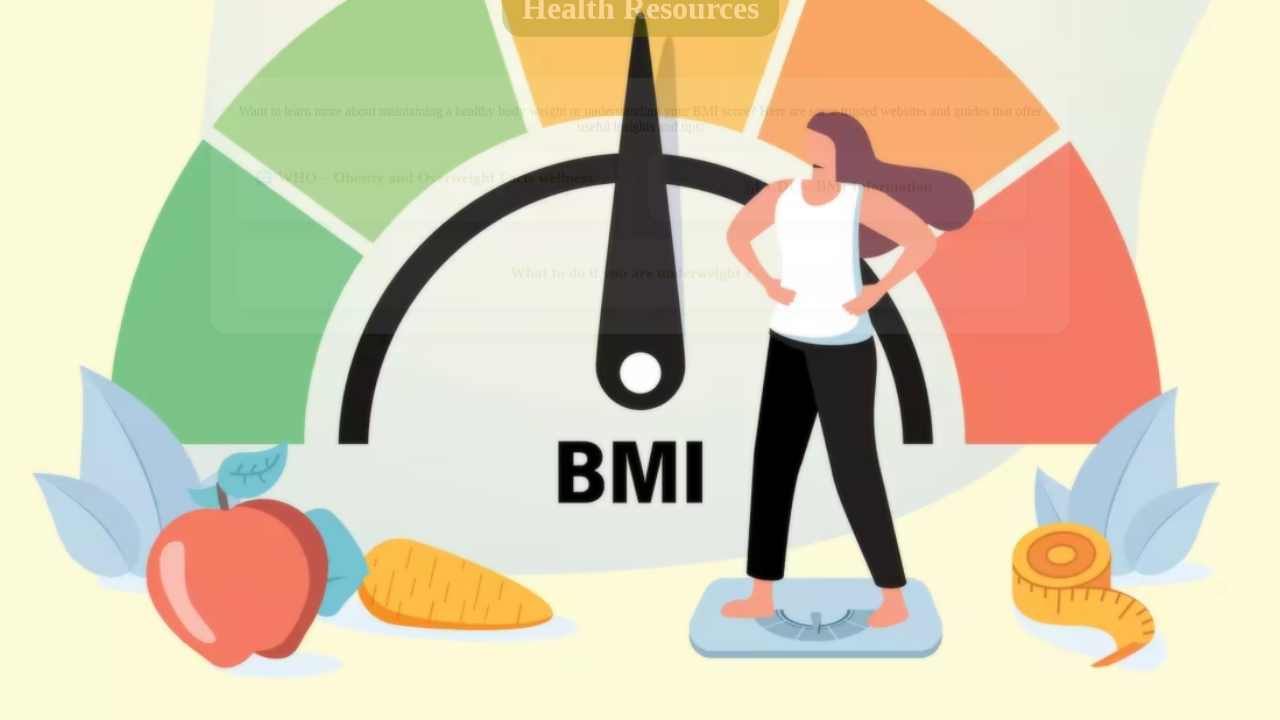

Health Resources heading appeared on page
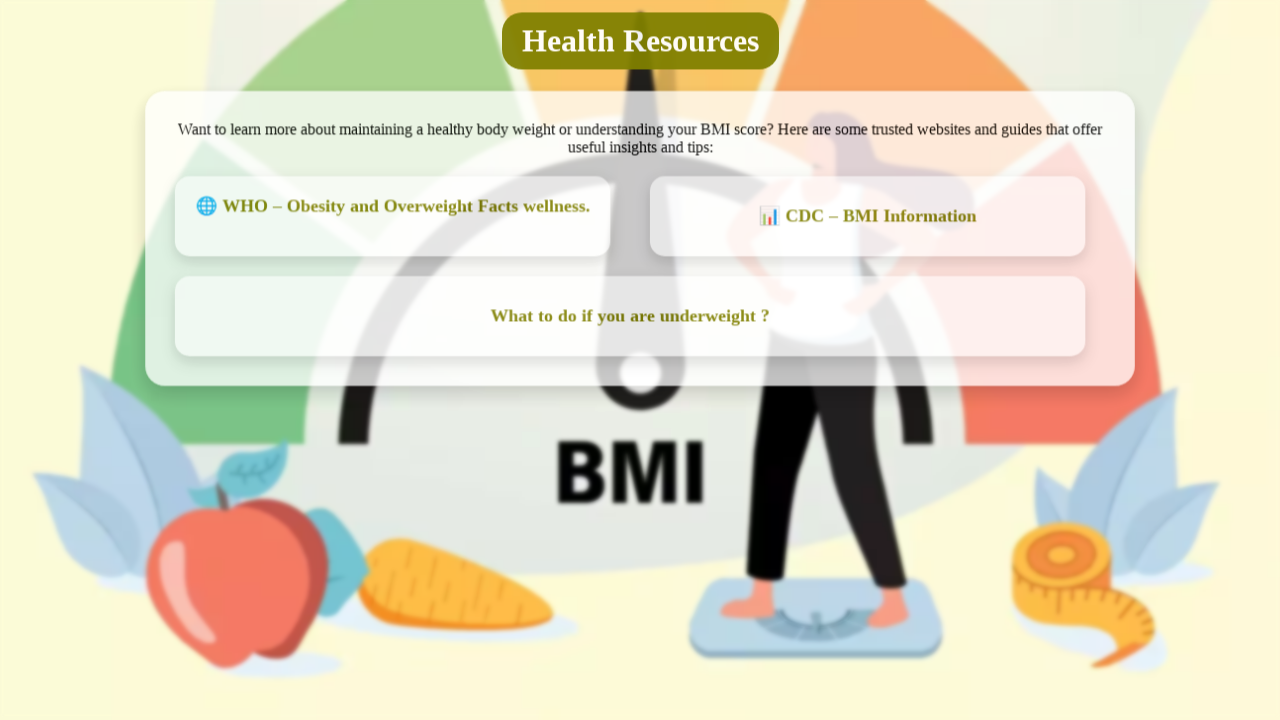

Clicked on Obesity and WHO link at (390, 208) on xpath=//a[contains(text(),'Obesity and')]
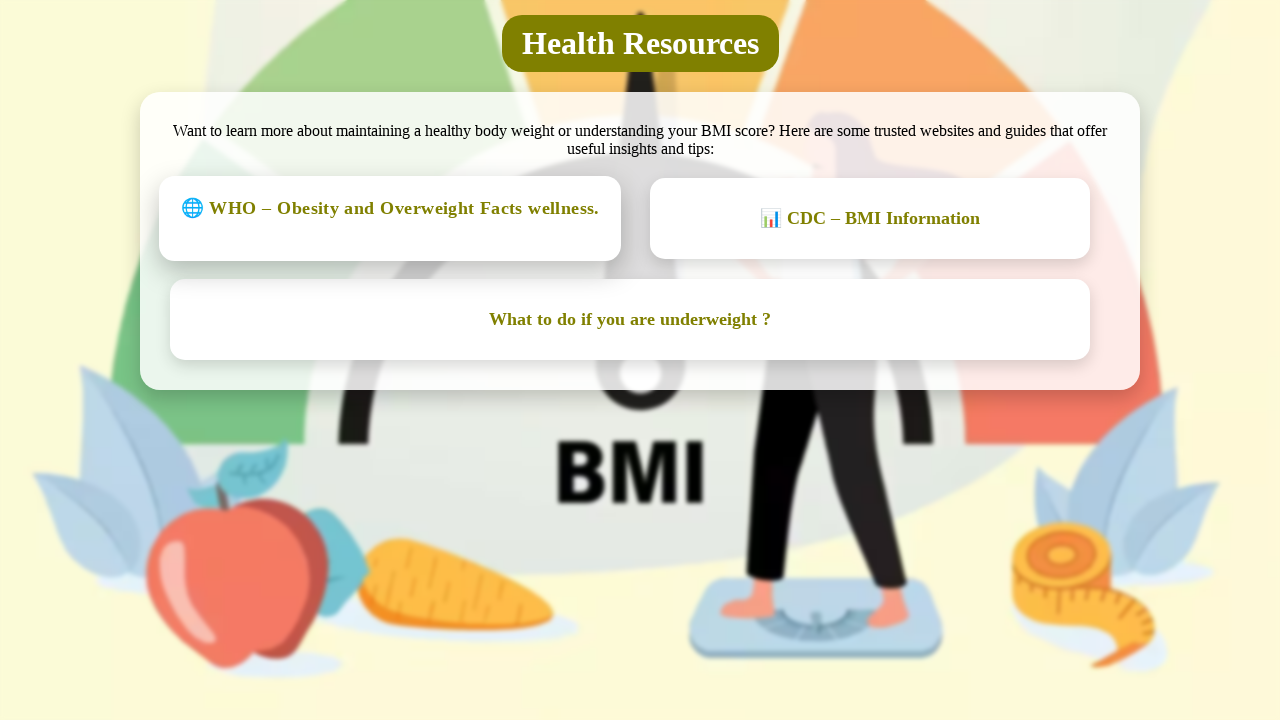

WHO obesity information page loaded in new tab
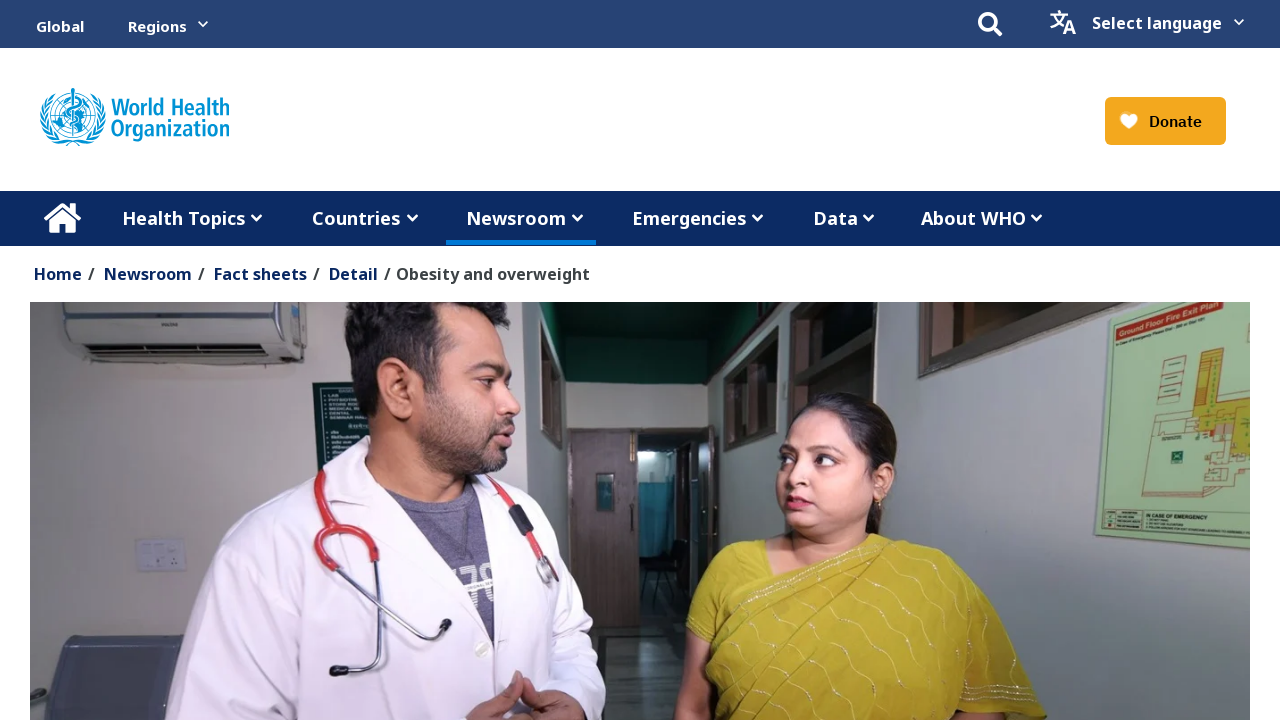

Closed WHO obesity information tab
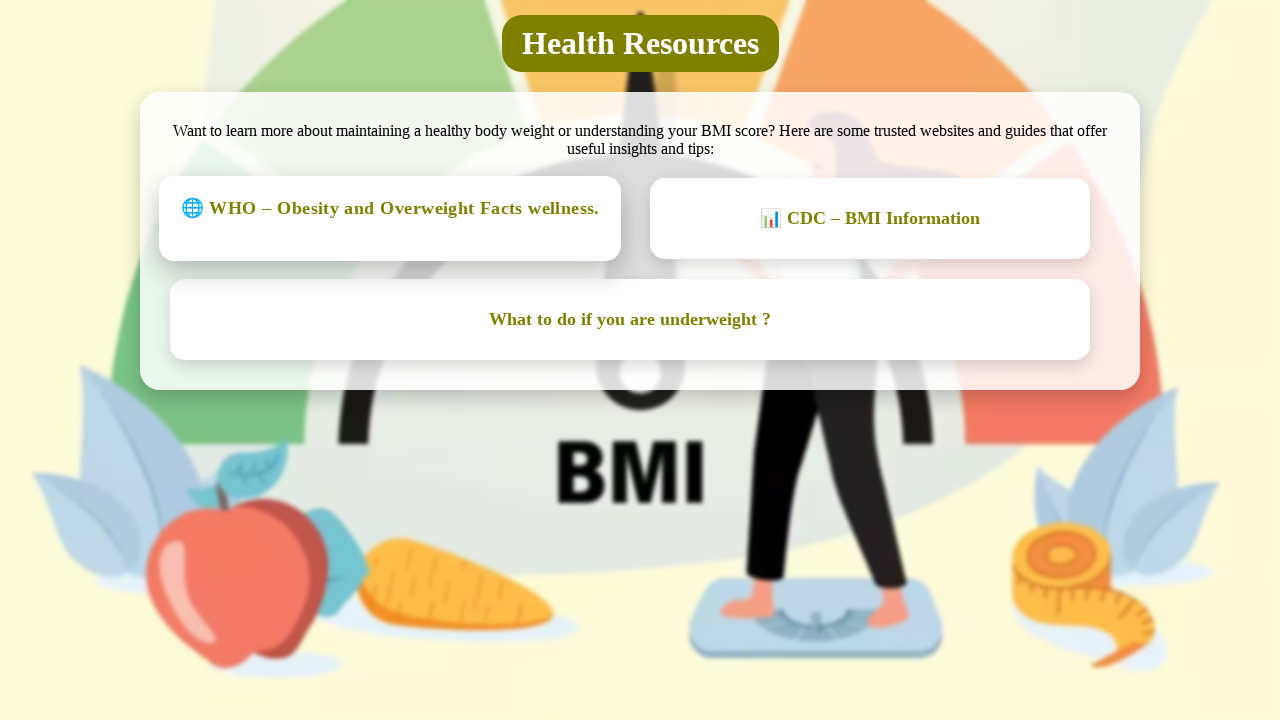

Clicked on BMI Information CDC link at (870, 218) on xpath=//a[contains(text(),'BMI Information')]
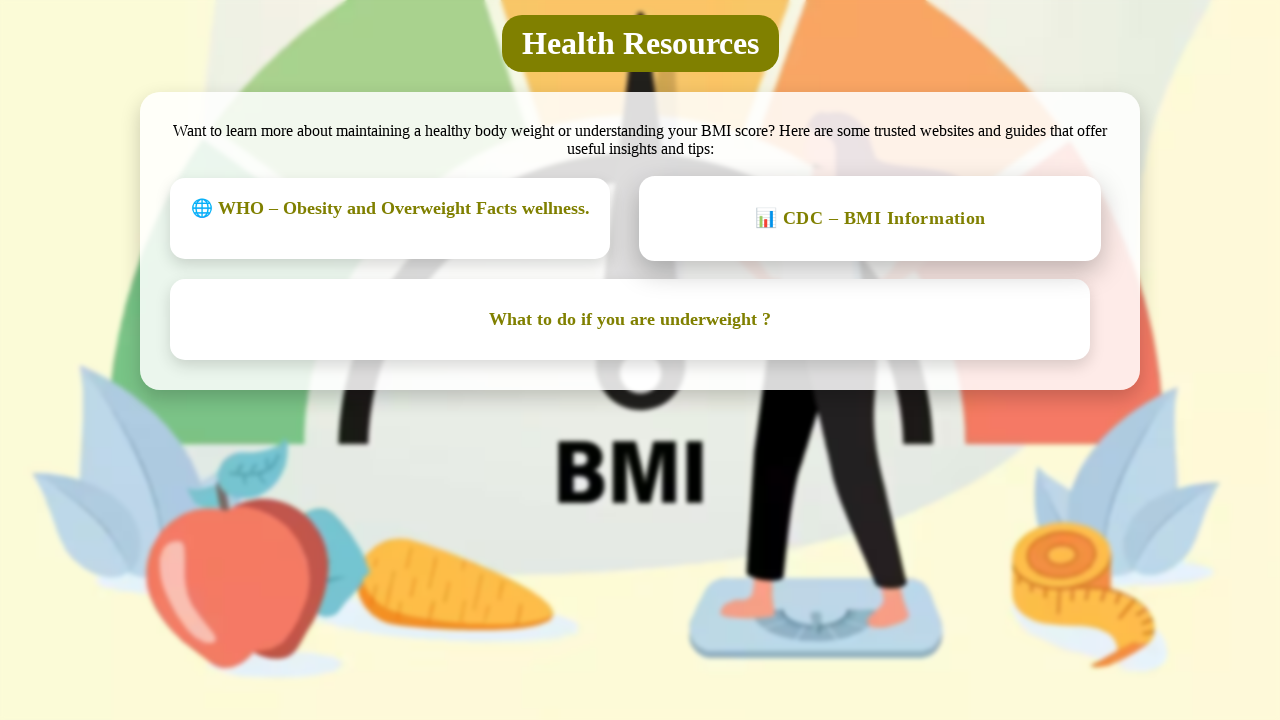

CDC BMI information page loaded in new tab
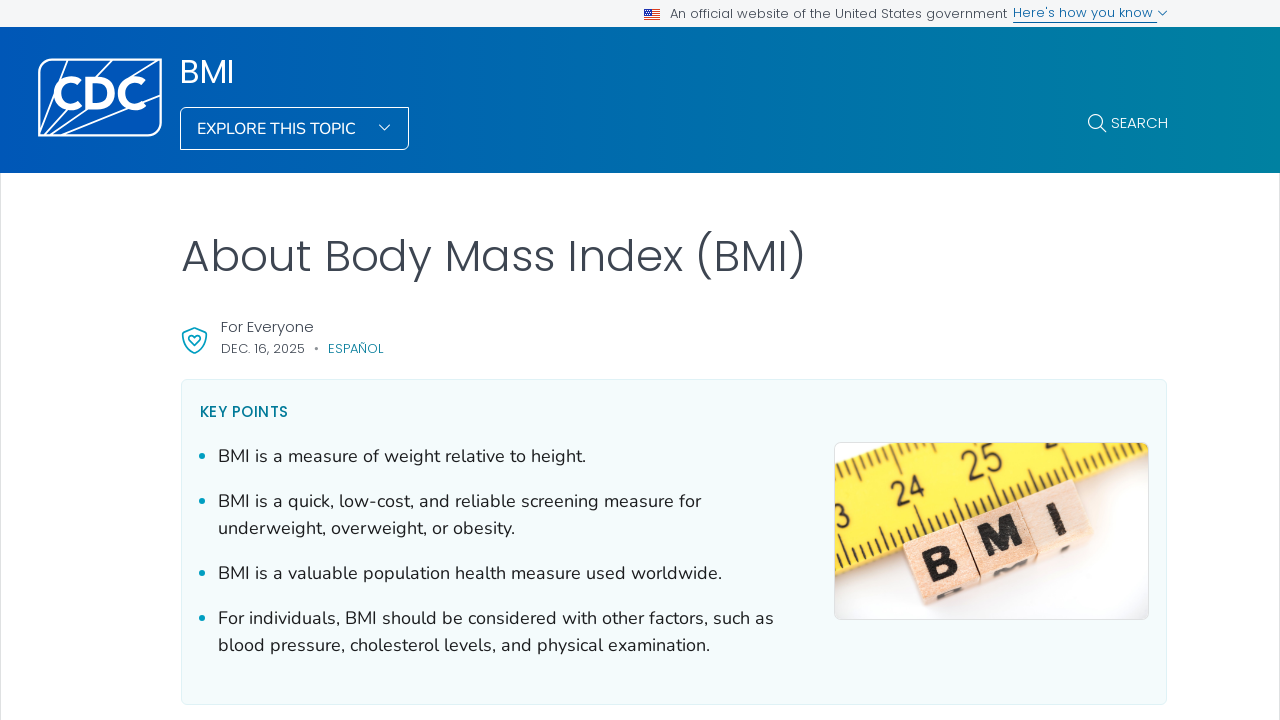

Closed CDC BMI information tab
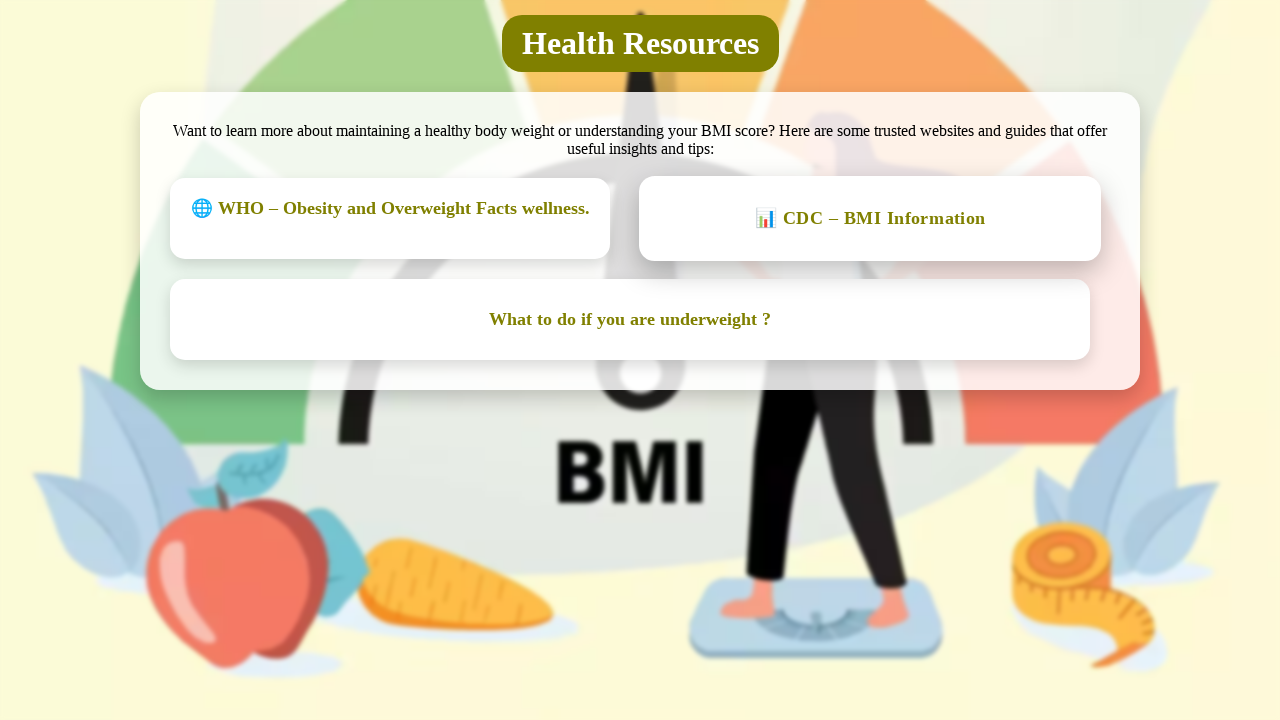

Clicked on What to do underweight guidance link at (630, 320) on xpath=//a[contains(text(),'What to do')]
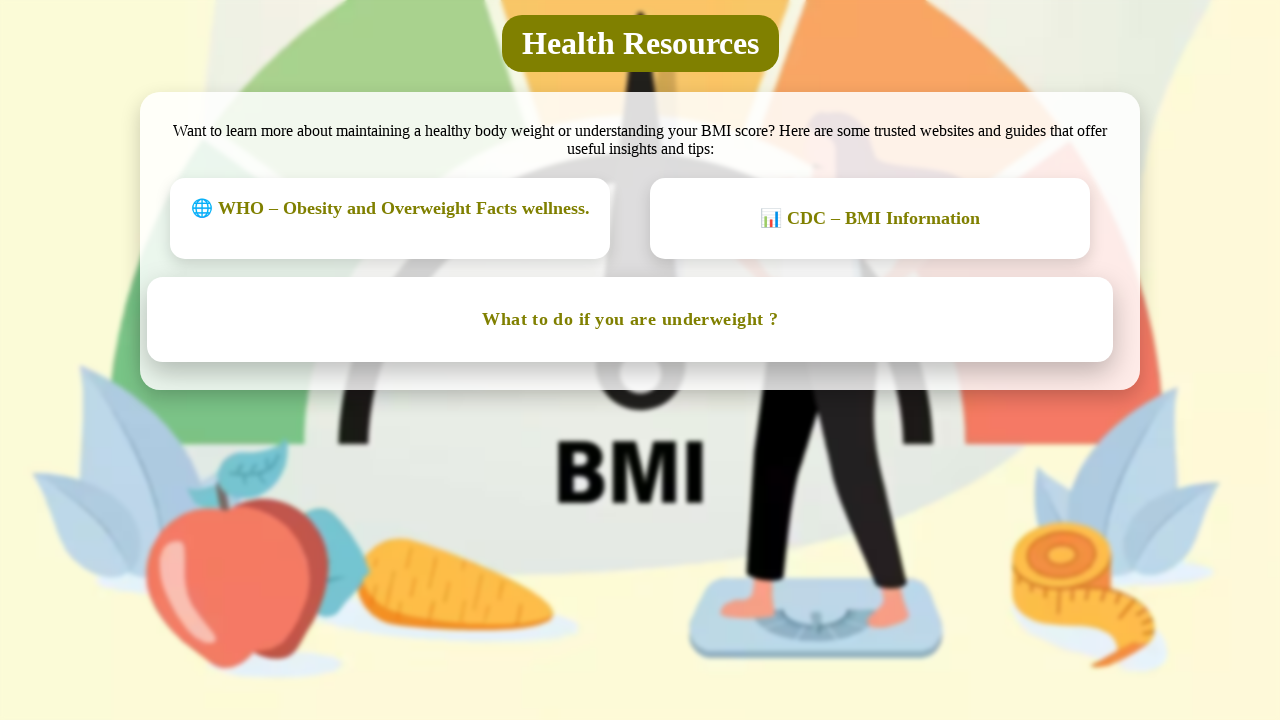

Underweight guidance page loaded in new tab
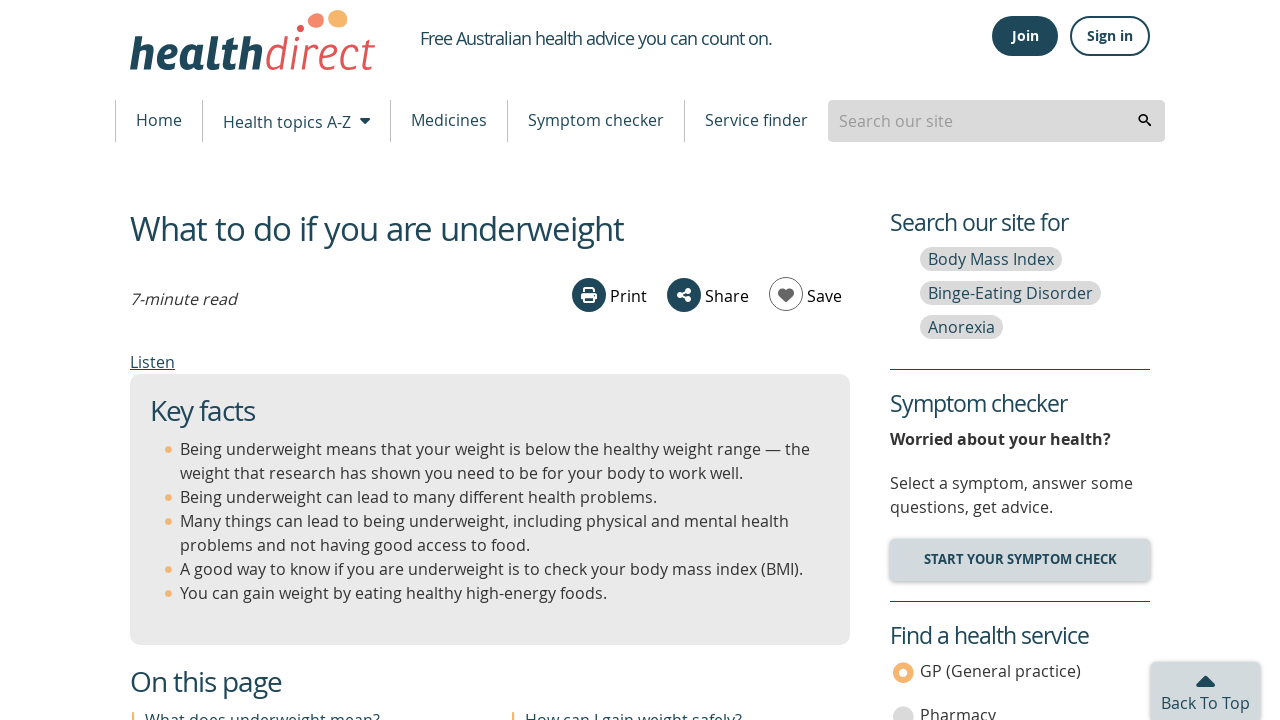

Closed underweight guidance tab
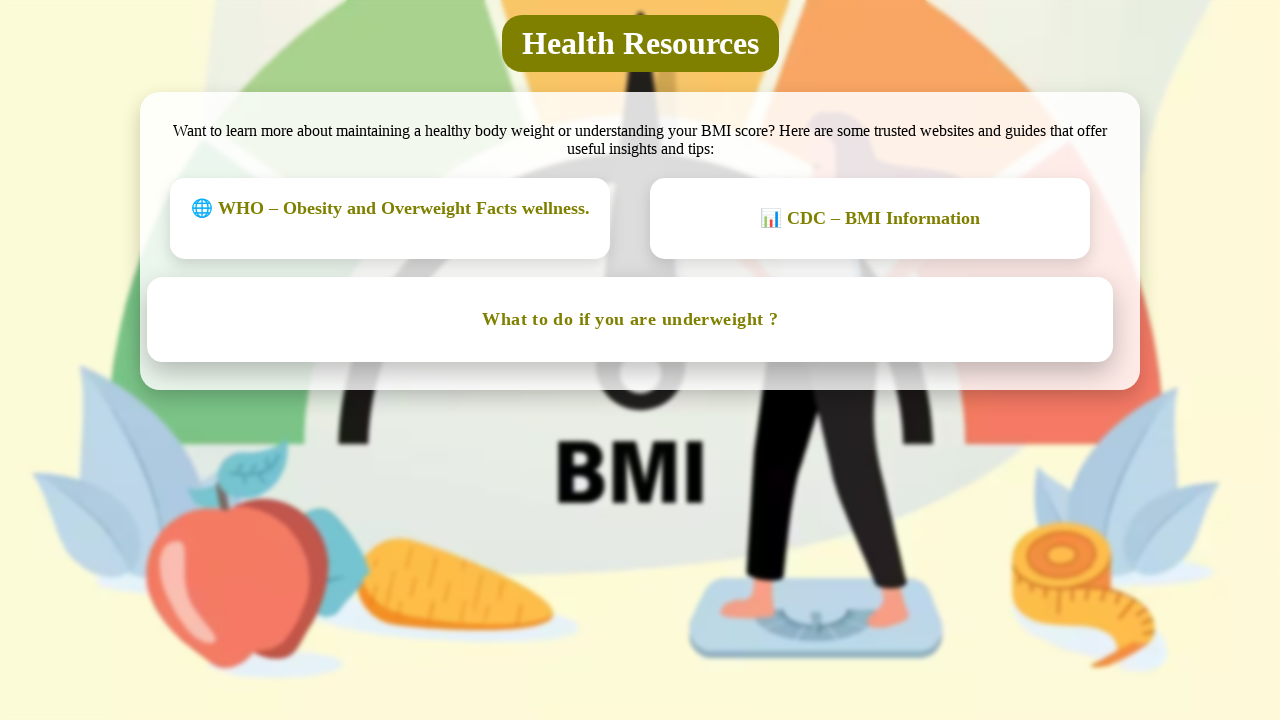

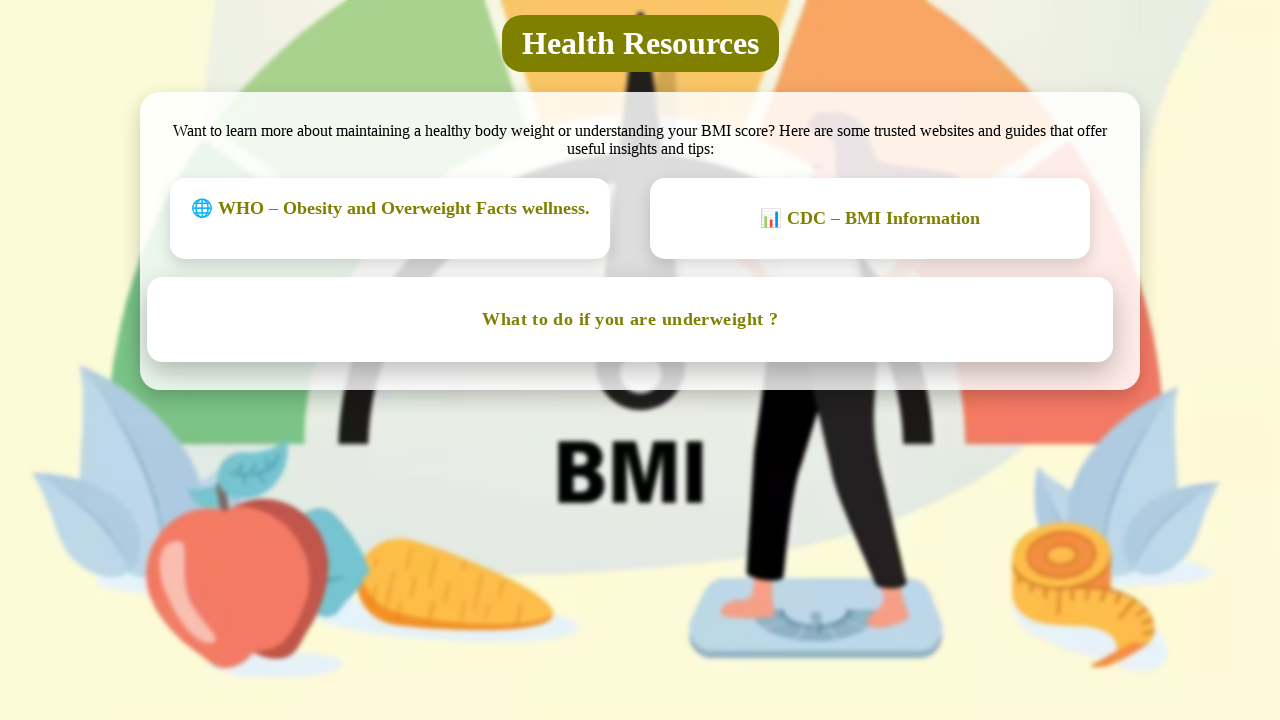